Tests link navigation by clicking a link that opens in a new tab

Starting URL: https://demoqa.com/links

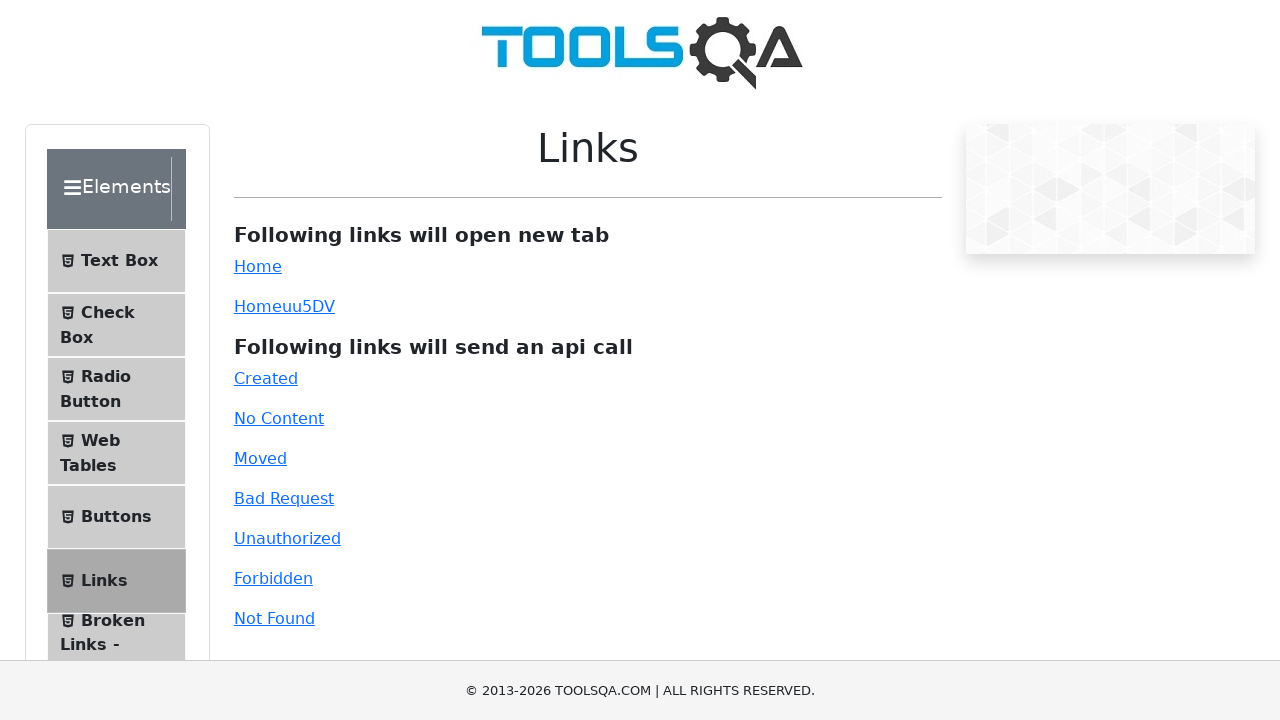

Clicked on Home link (simpleLink) that opens in new tab at (258, 266) on #simpleLink
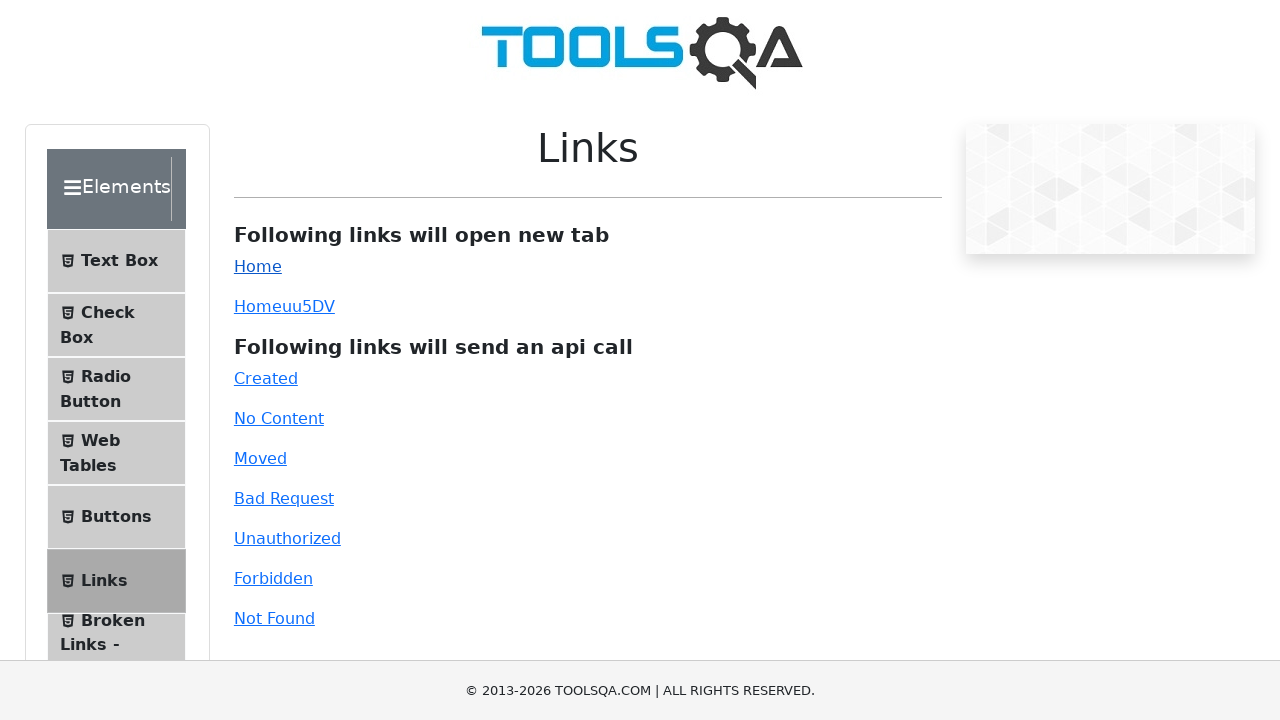

New page opened in new tab
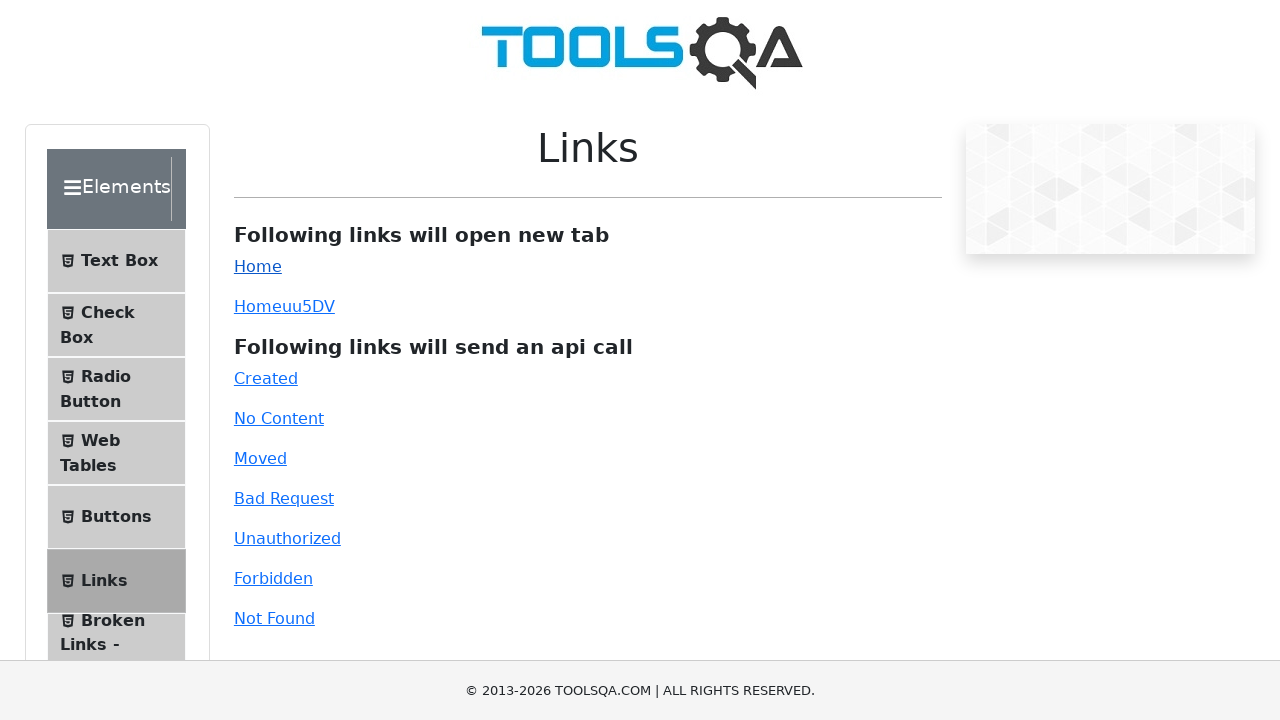

Closed the new tab
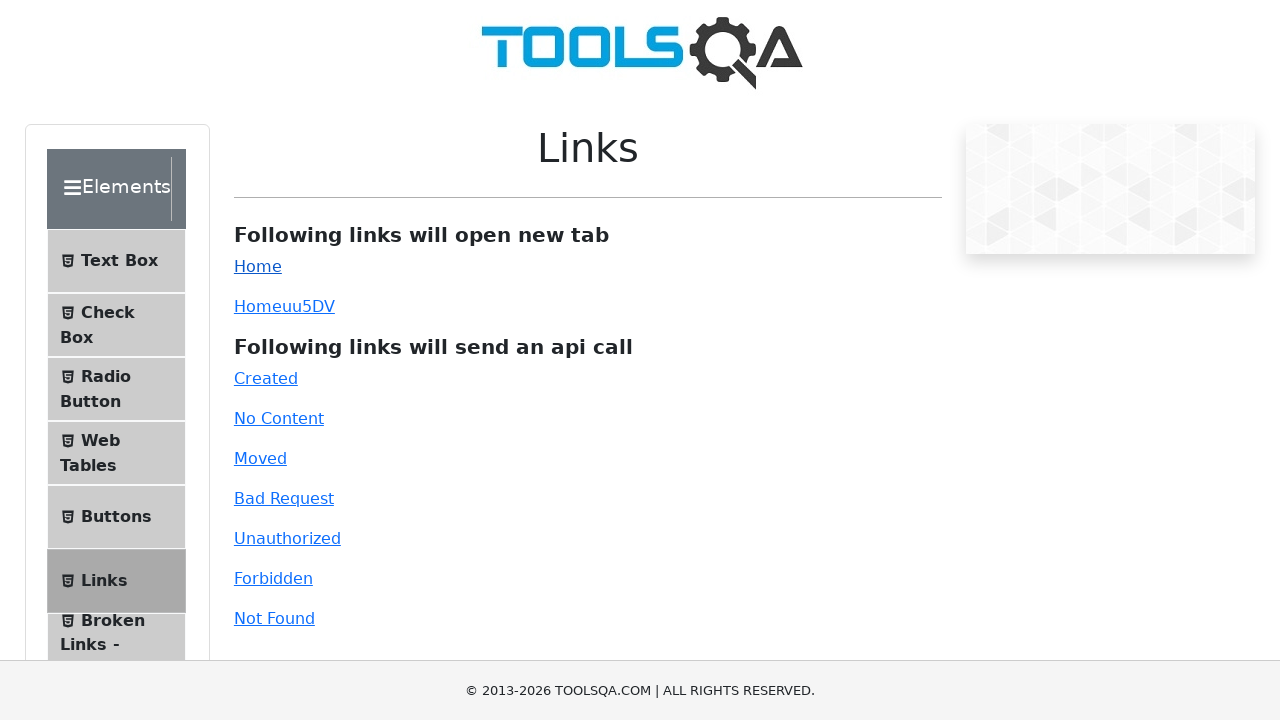

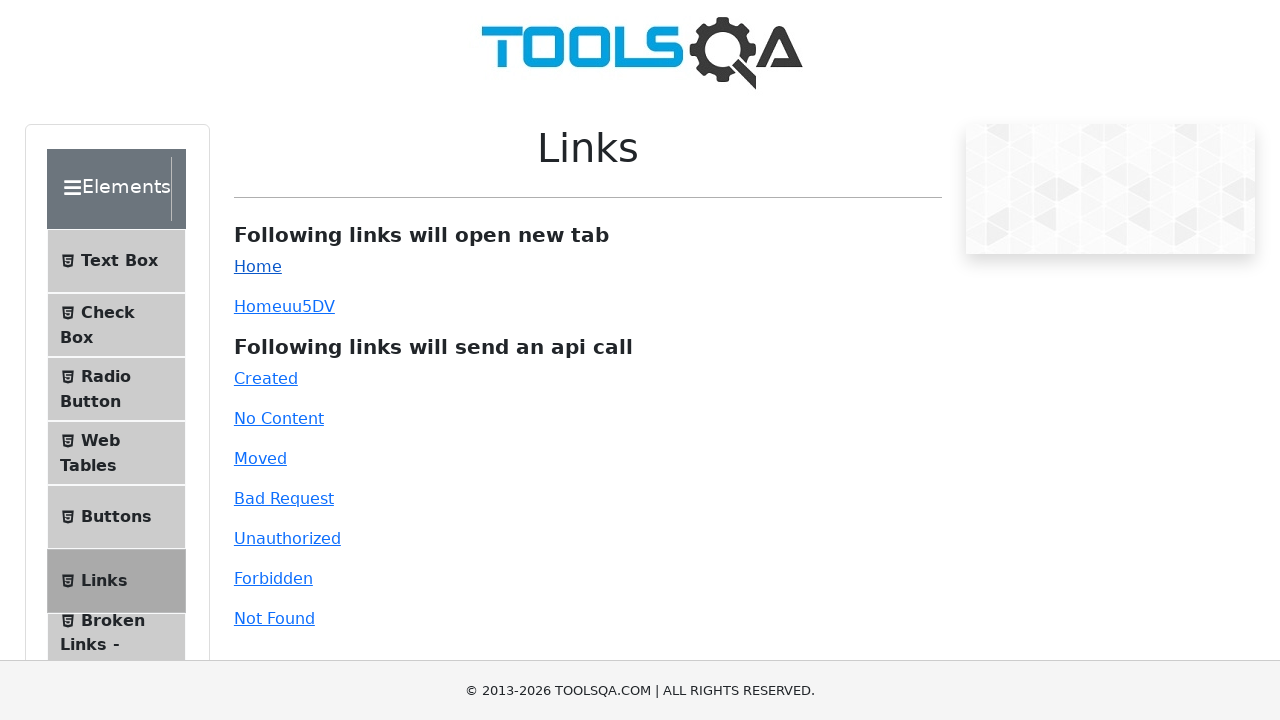